Tests JavaScript prompt dialog handling by clicking a button that triggers a prompt, accepting it with a custom input value, and verifying the dialog interaction.

Starting URL: https://letcode.in/alert

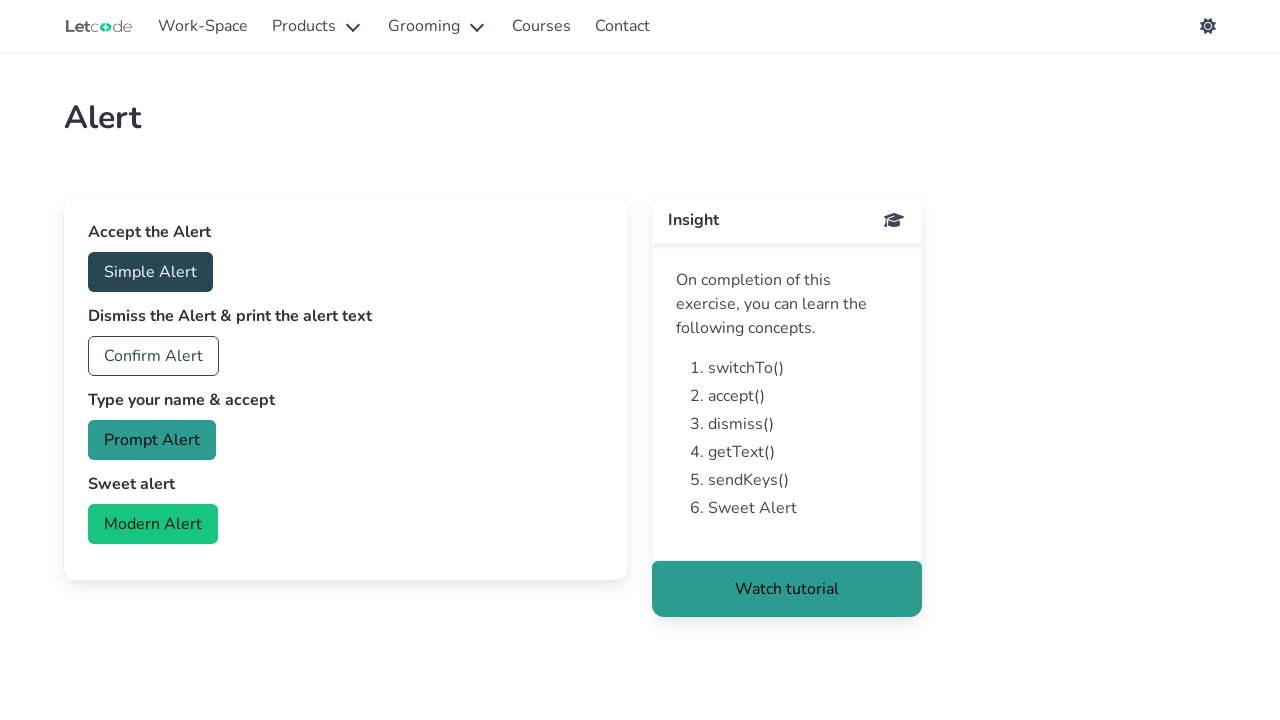

Set up dialog handler to accept prompts with custom message
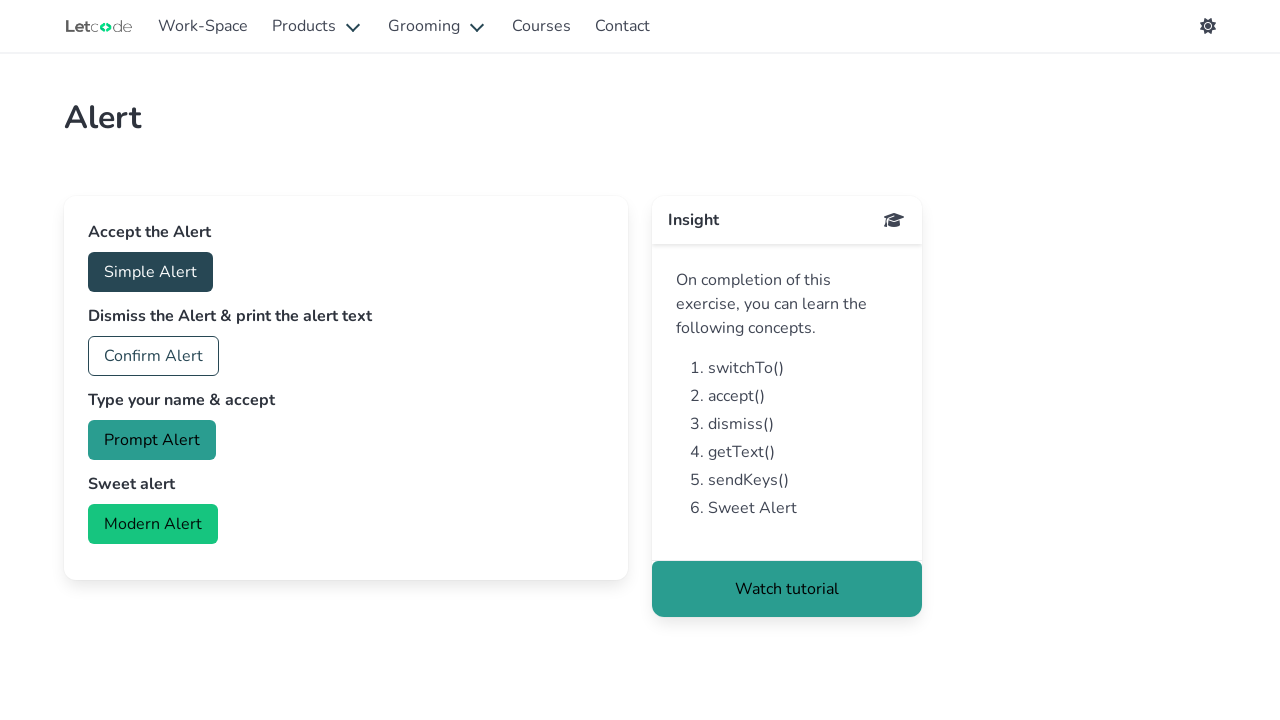

Clicked button to trigger JavaScript prompt dialog at (152, 440) on #prompt
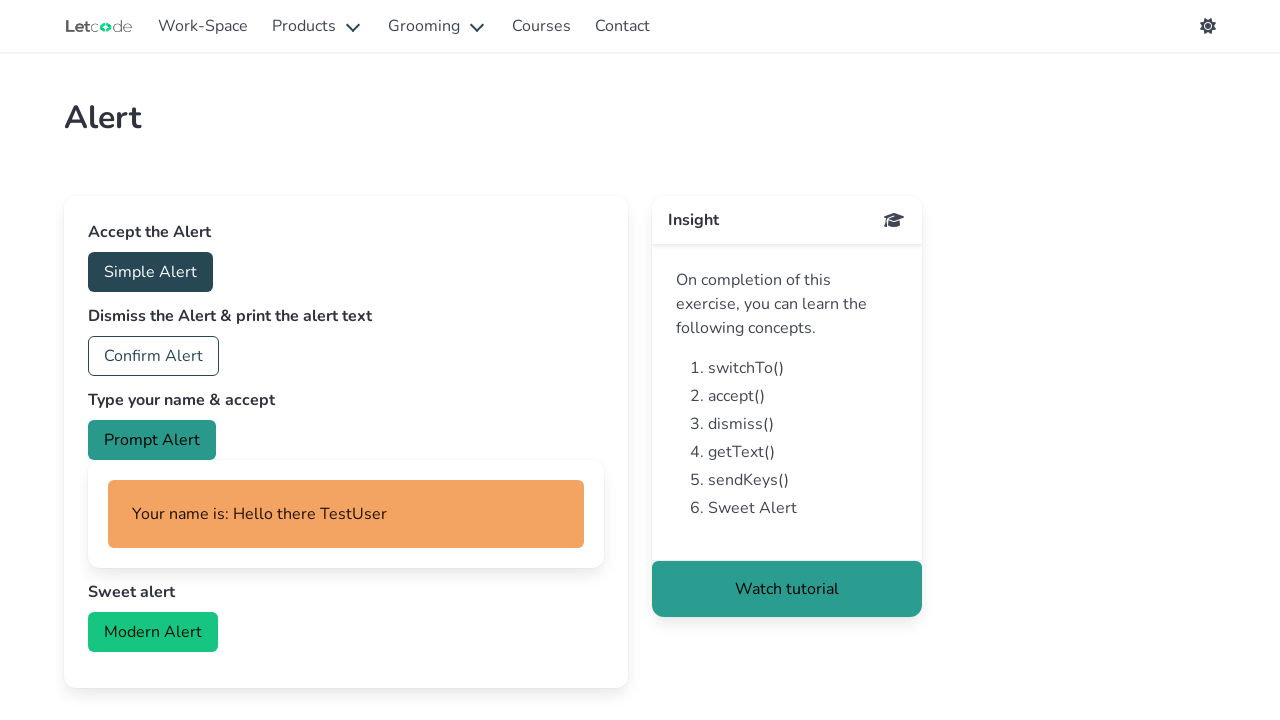

Waited for dialog handling to complete
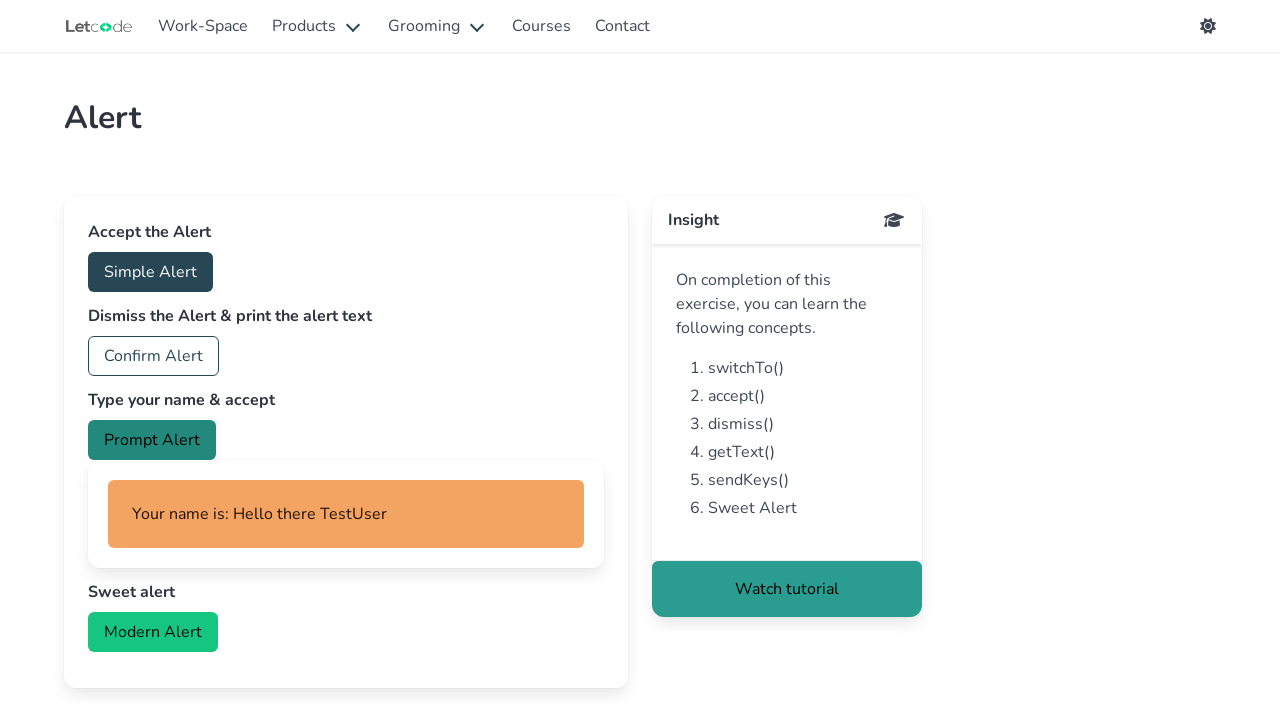

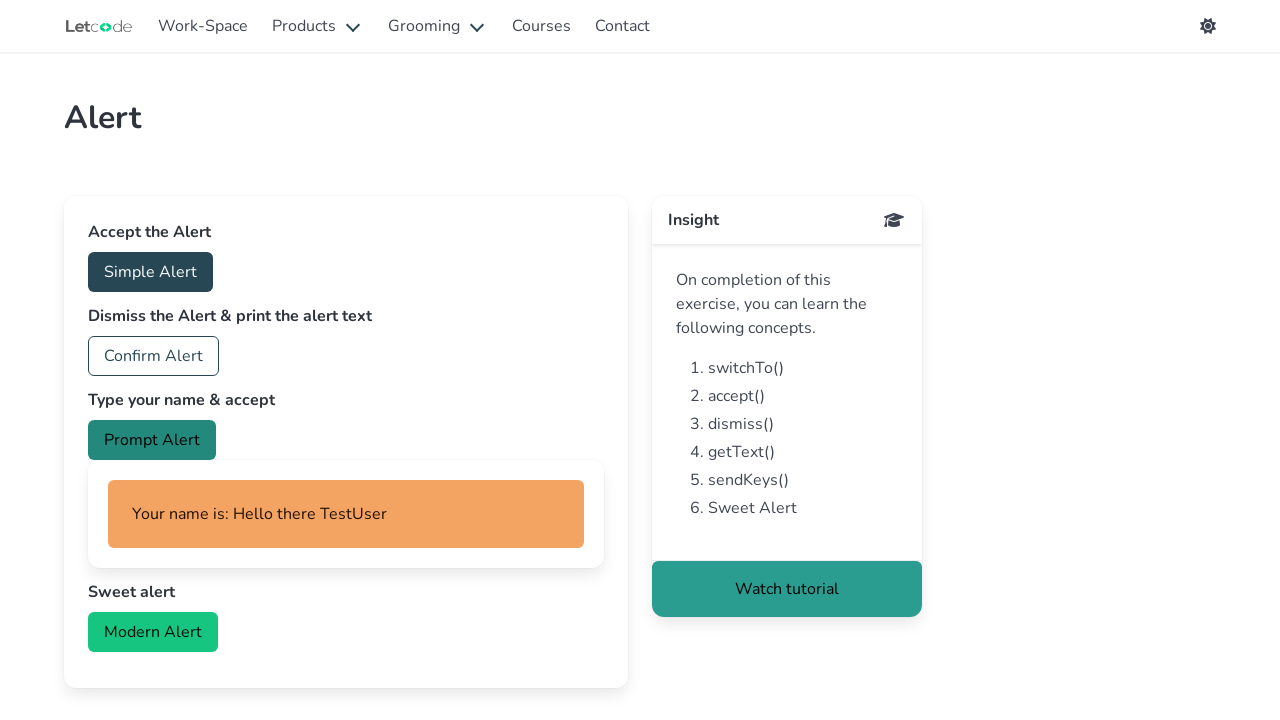